Tests the embed visualisation menu by clicking the embed button and copying embed code to clipboard.

Starting URL: https://dataviz.shef.ac.uk/visualisation/23/08/2021/Leading-risk-factors-for-DALYs

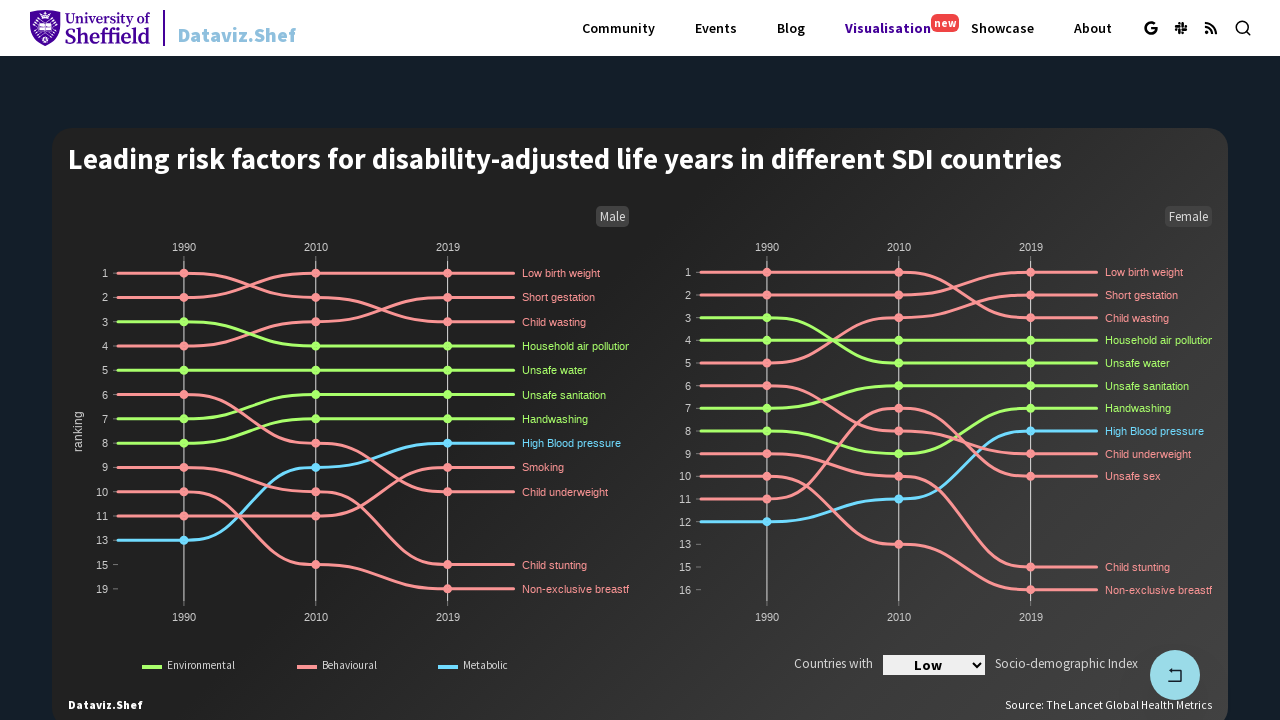

Page loader disappeared
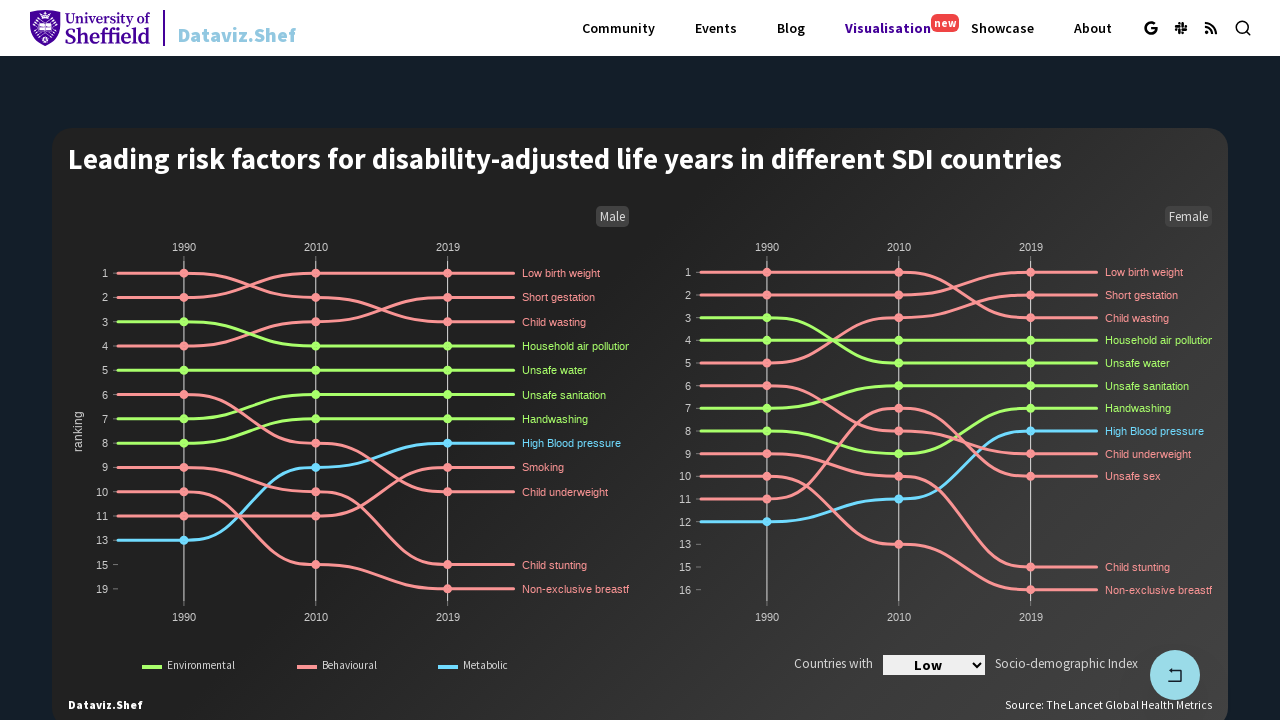

Clicked embed visualisation button to open embed menu at (757, 360) on [aria-label="Embed Visualisation"]
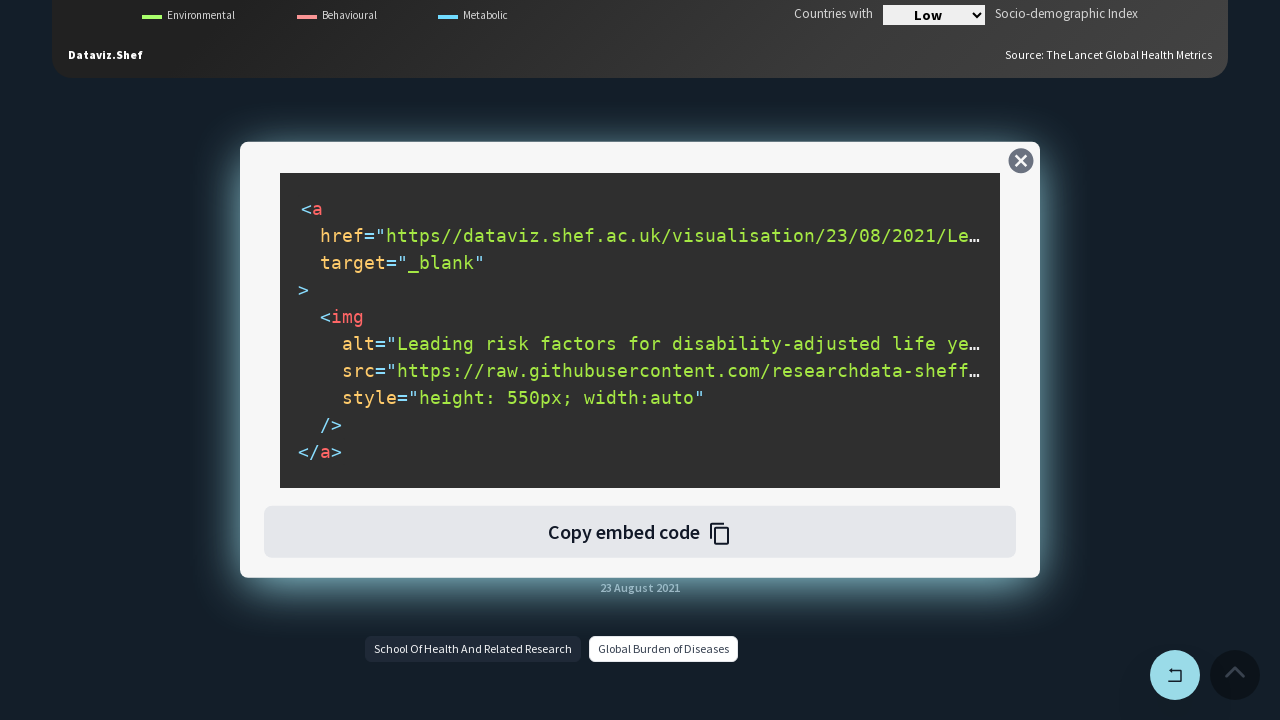

Embed menu became visible
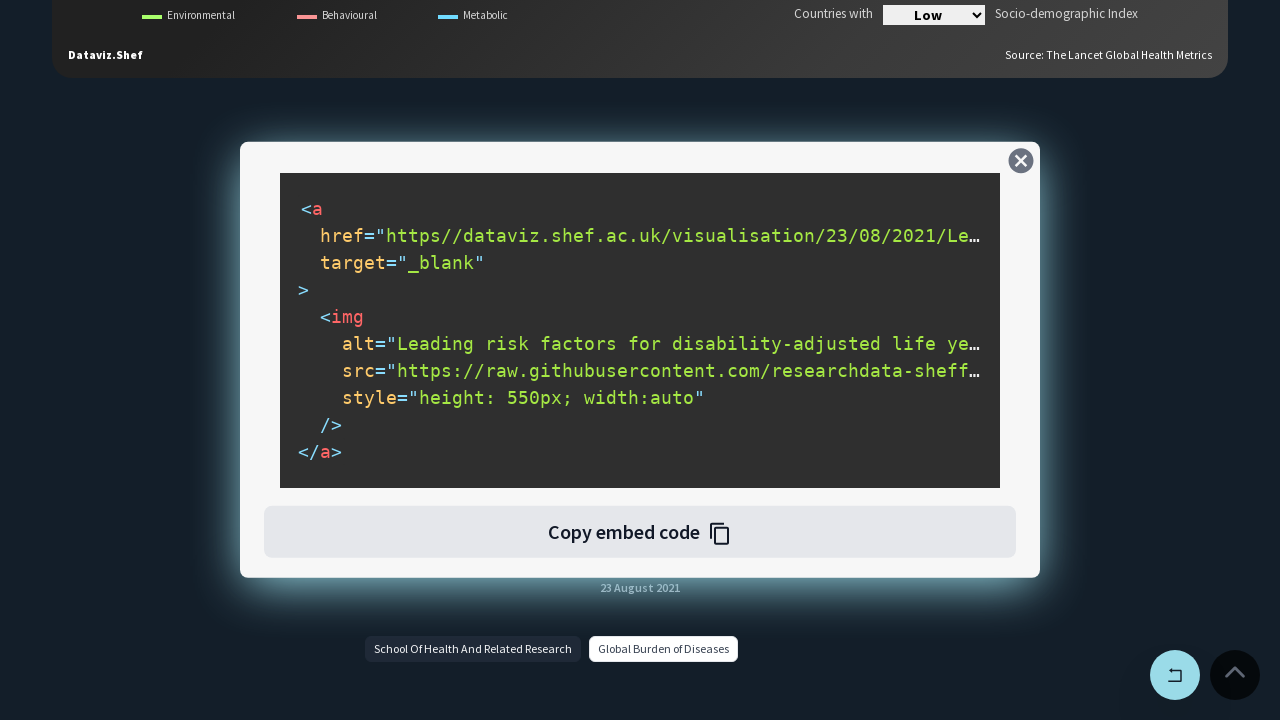

Clicked copy embed code button and copied code to clipboard at (640, 532) on #copyEmbedCodeBtn
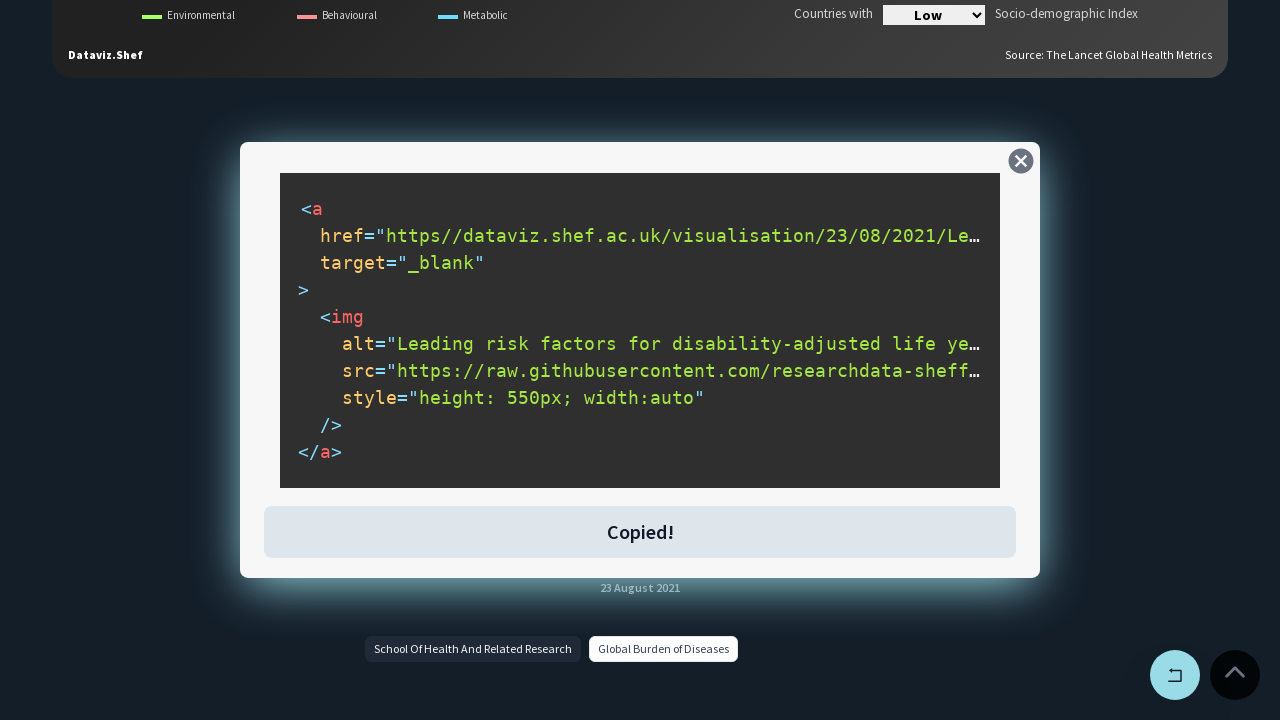

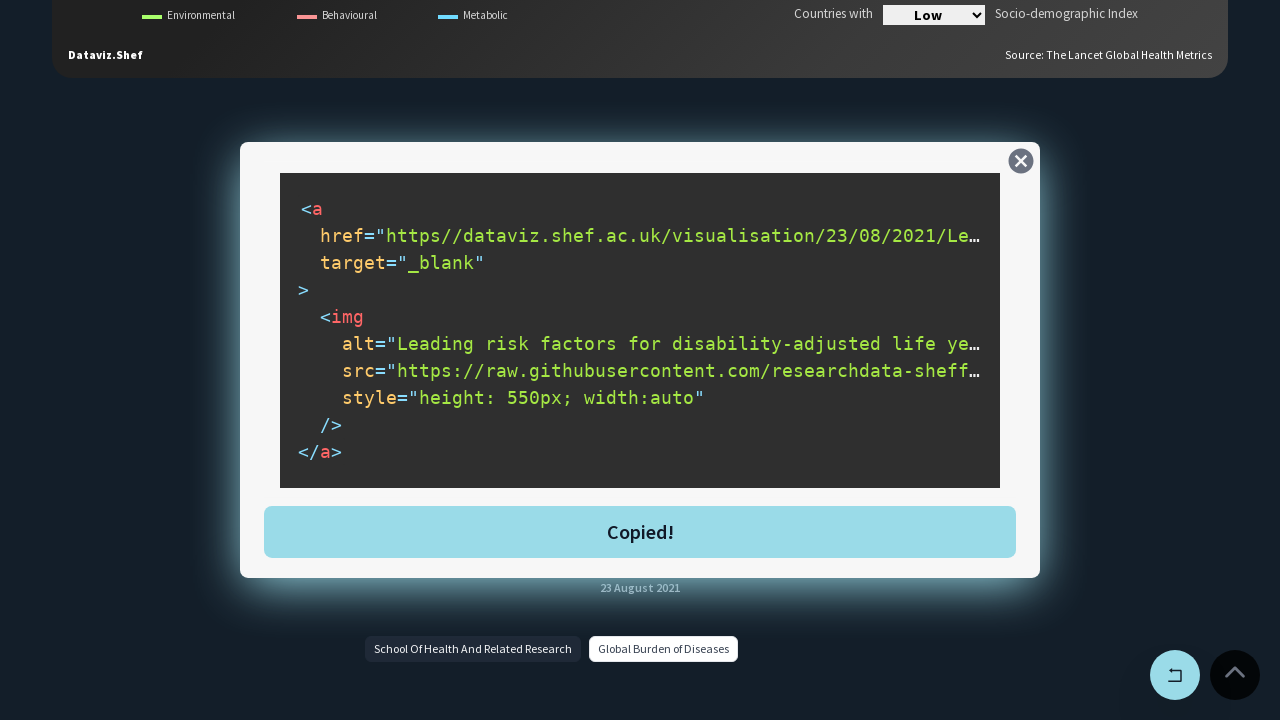